Tests handling a JavaScript prompt by clicking the third alert button, entering text, and accepting it

Starting URL: https://the-internet.herokuapp.com/javascript_alerts

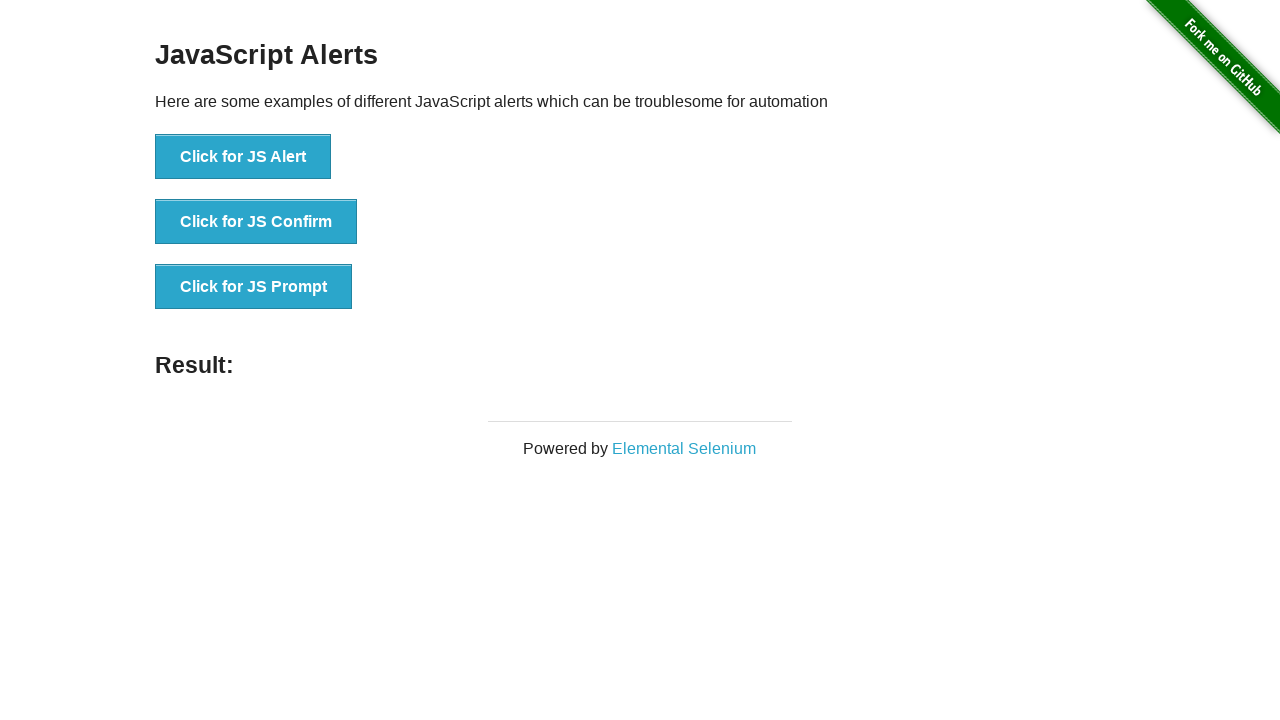

Set up dialog handler to accept prompt with 'Hello Word'
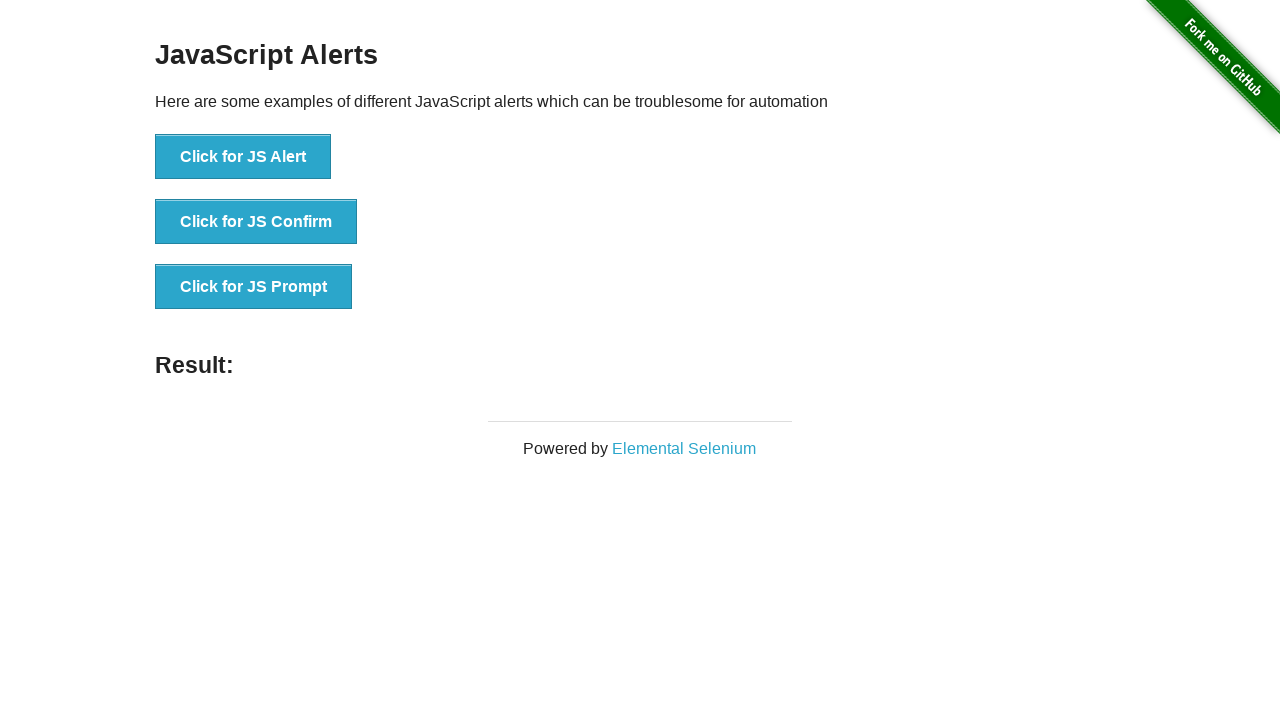

Clicked the third alert button to trigger JavaScript prompt at (254, 287) on xpath=(//button)[3]
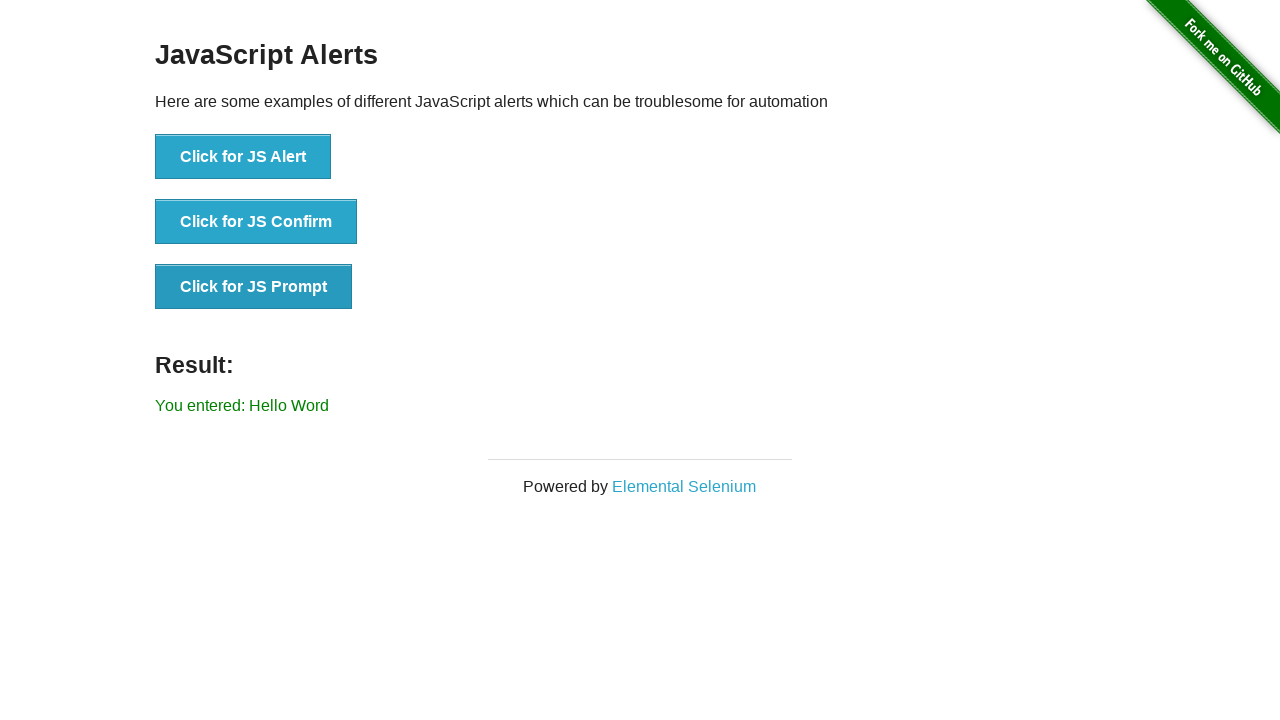

Result element loaded after dialog was accepted
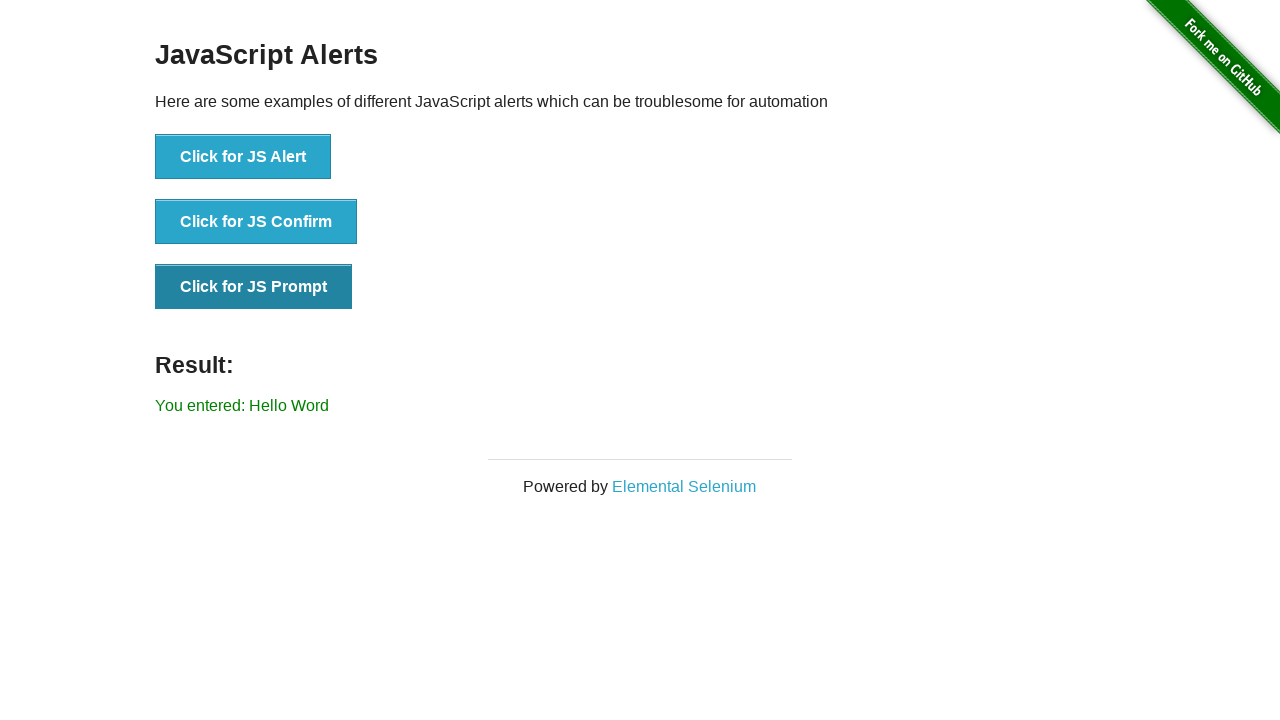

Retrieved result text: 'You entered: Hello Word'
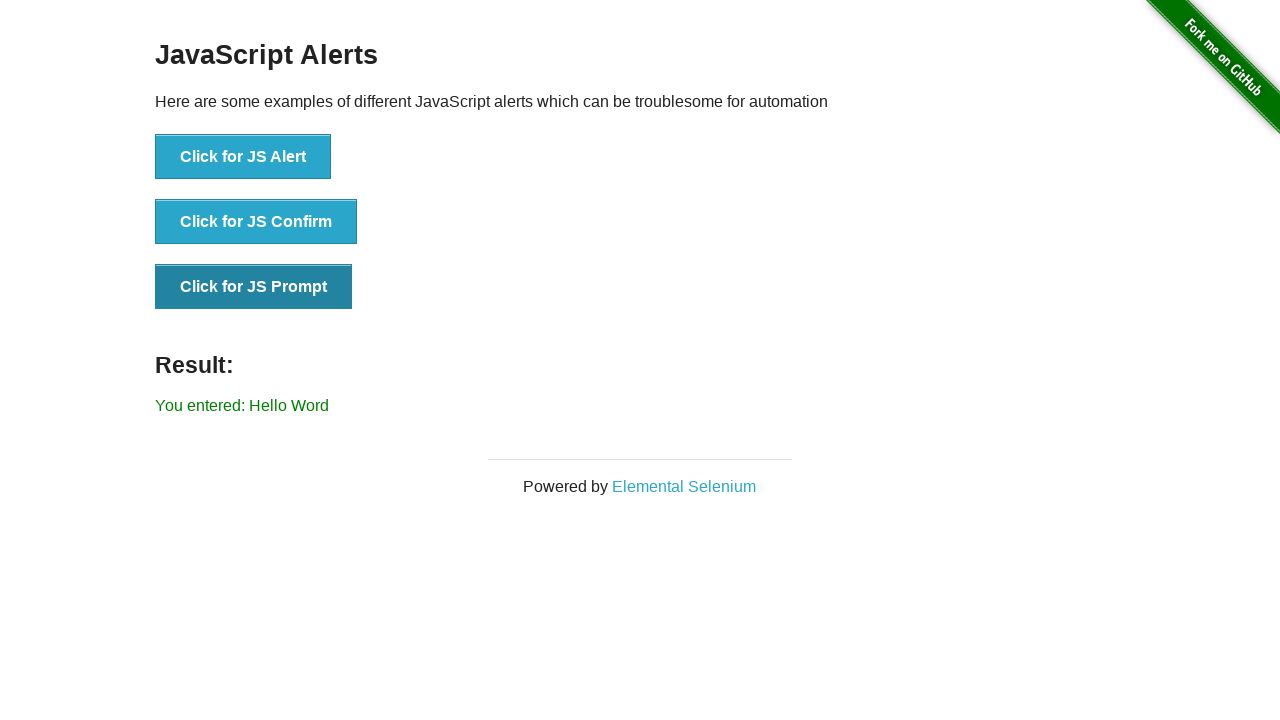

Verified result text matches expected value 'You entered: Hello Word'
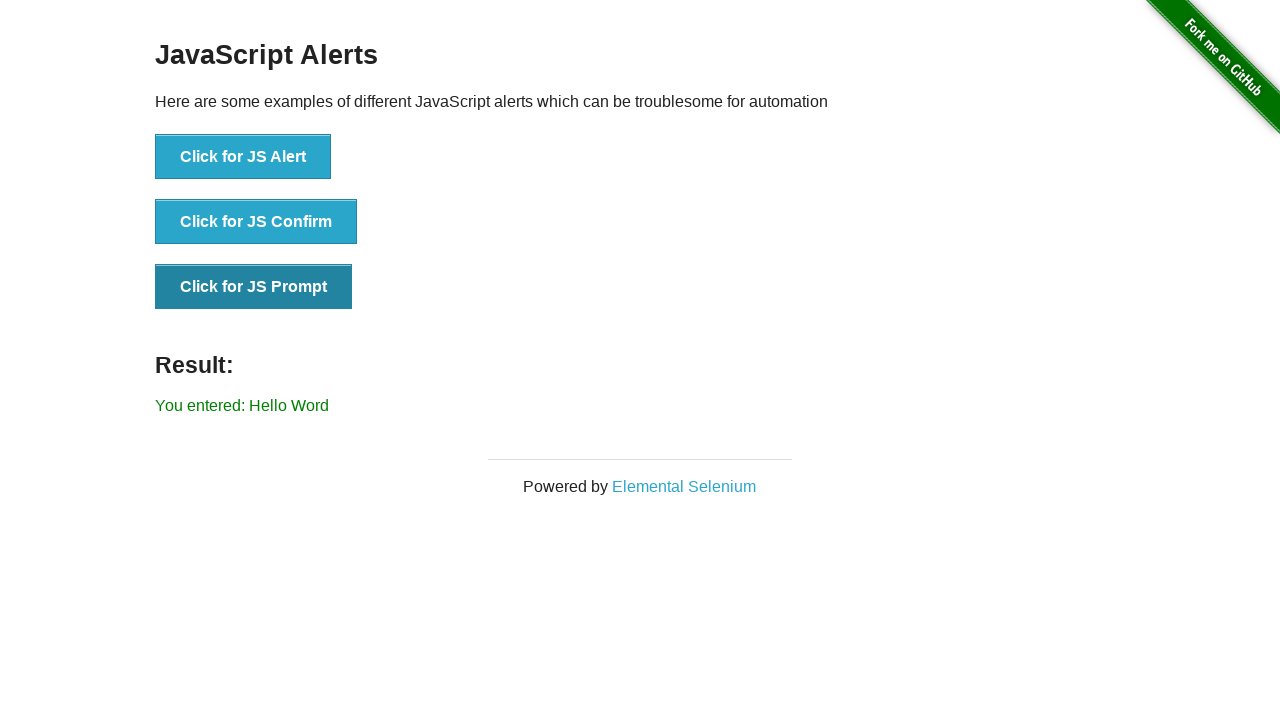

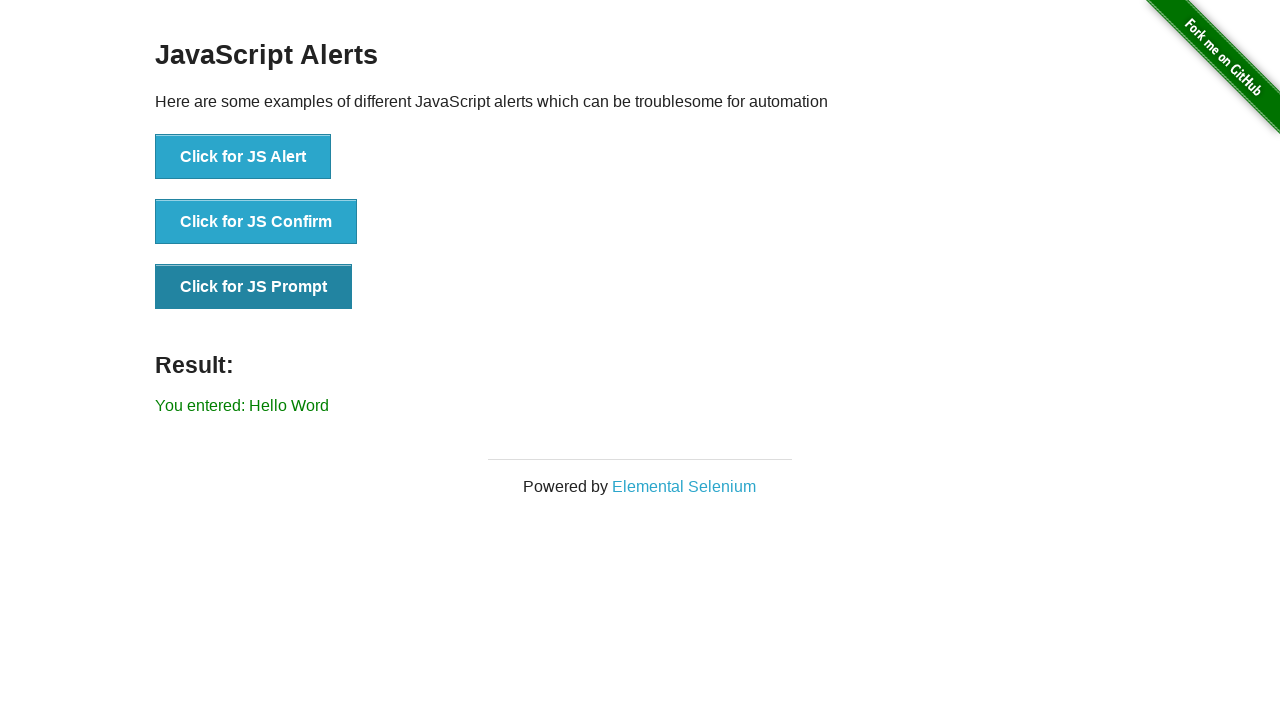